Tests that a visitor count is displayed on the page by loading the page and verifying that a "Visits:" counter with a number greater than 0 is present.

Starting URL: http://kordis.cloud

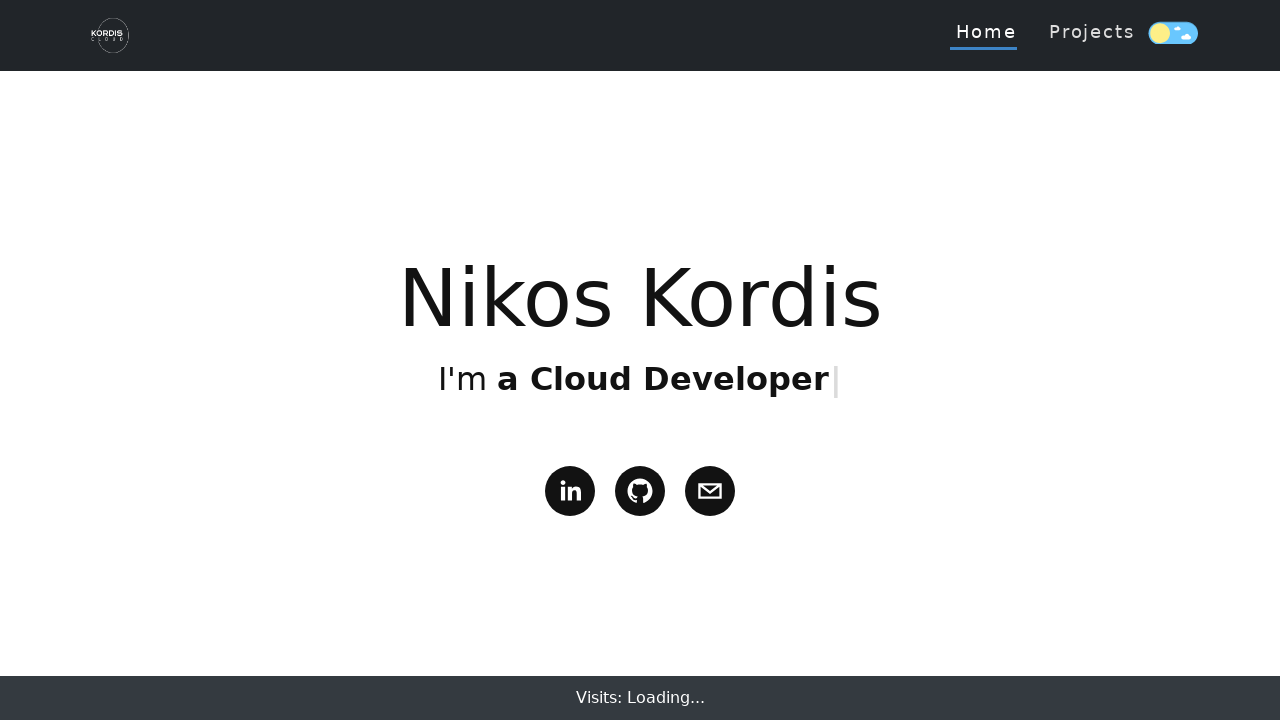

Waited for page to fully load (networkidle)
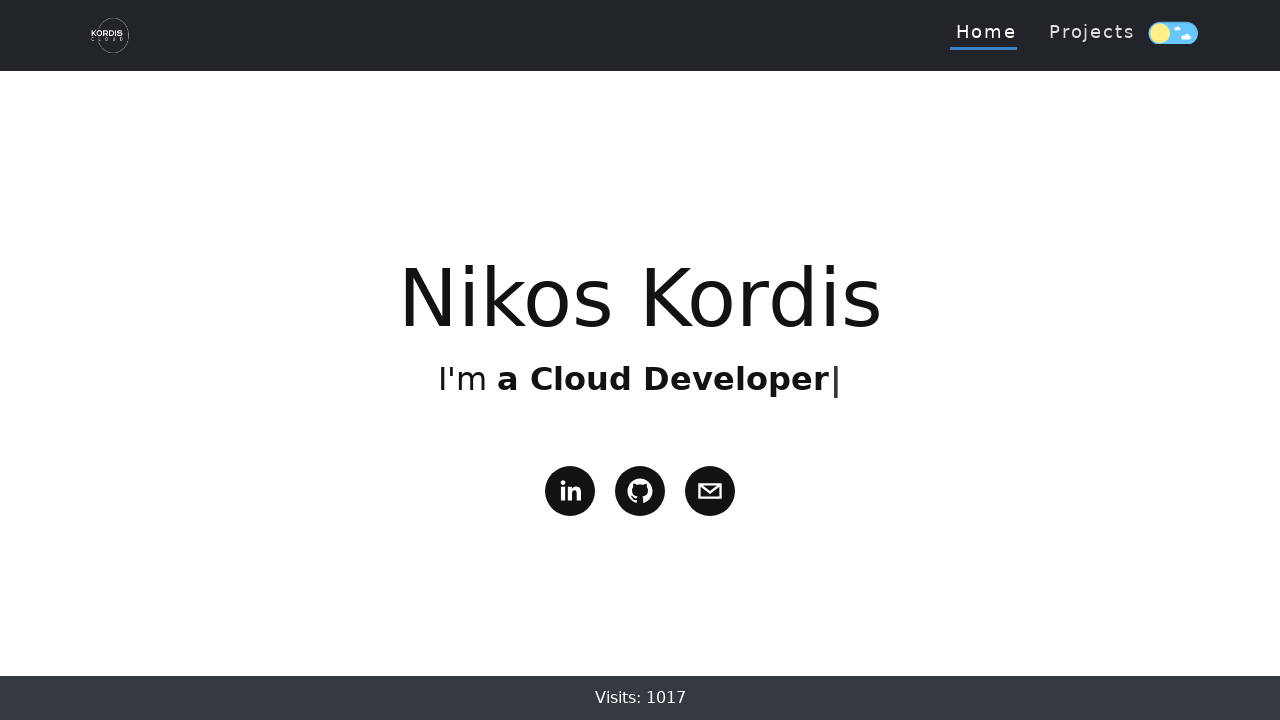

Body element is available on the page
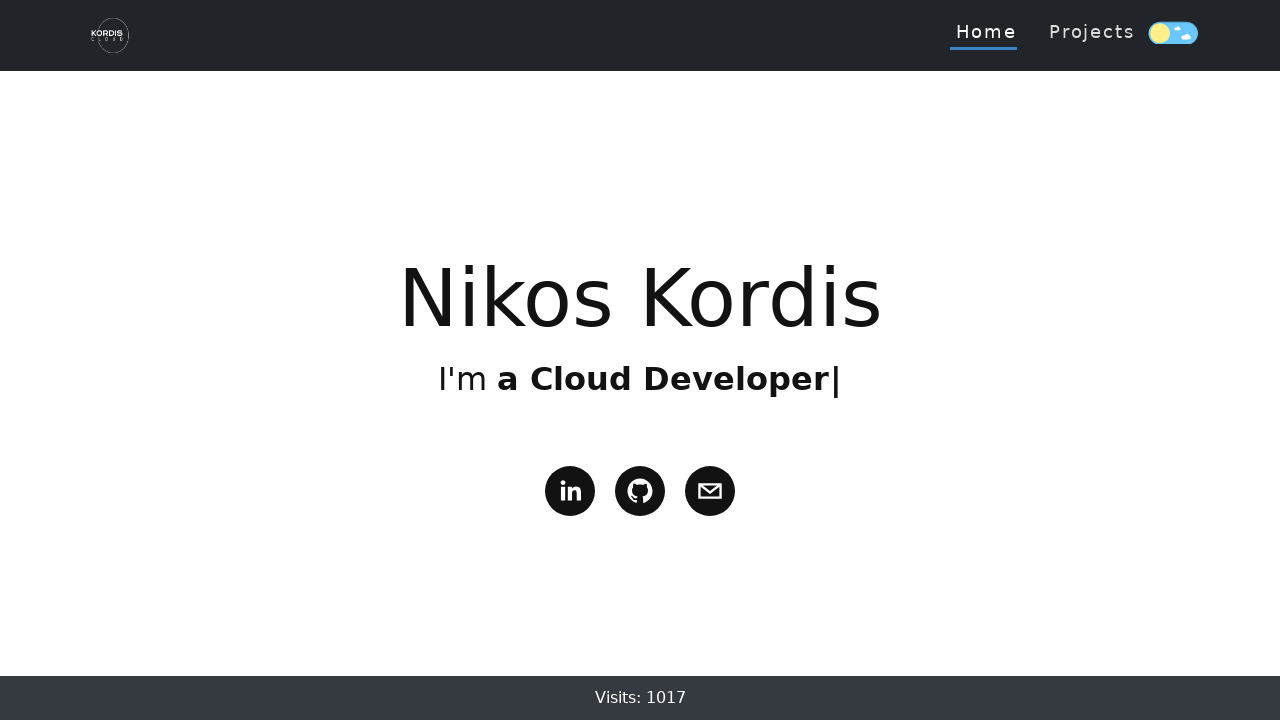

Retrieved page text content from body
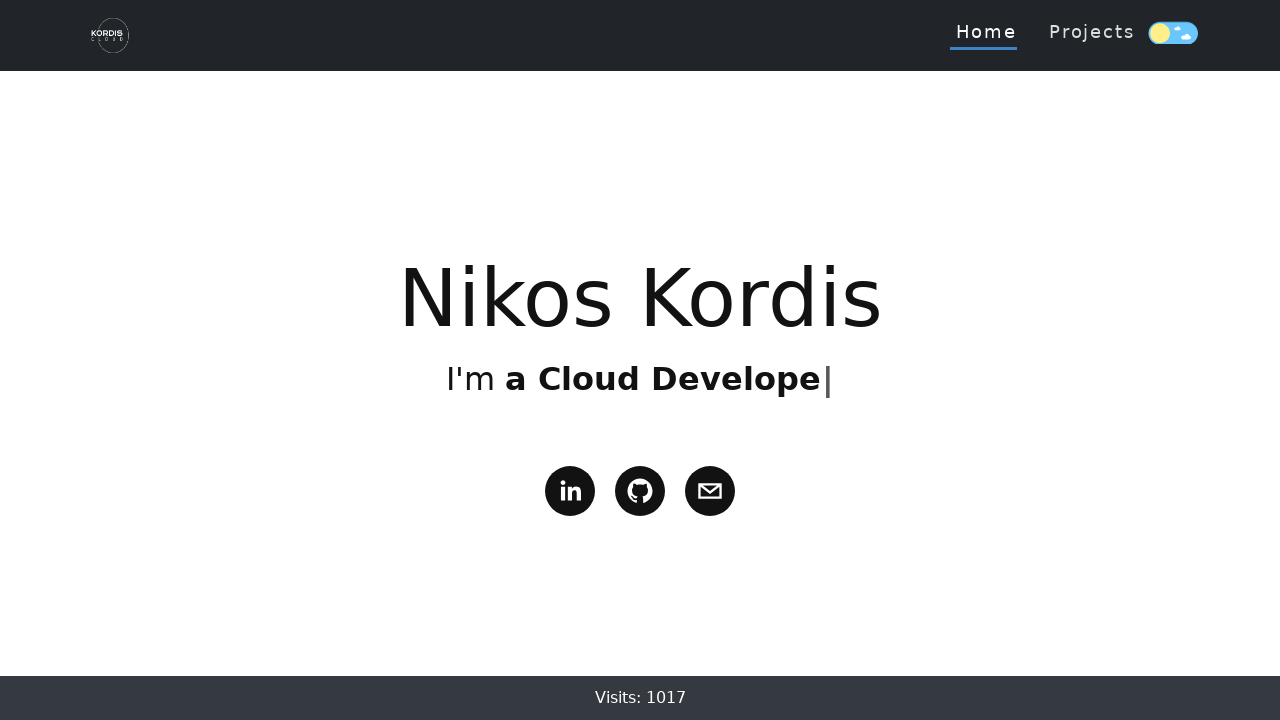

Searched for 'Visits: ' pattern in page text
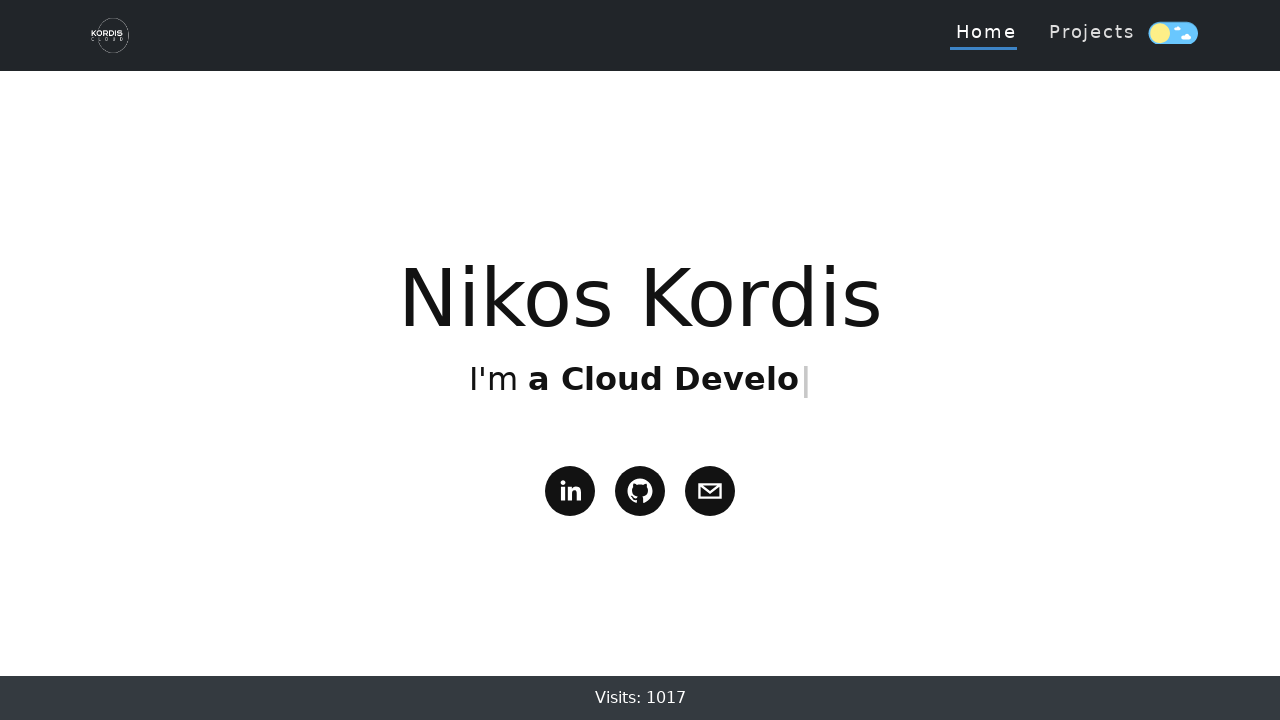

Verified that 'Visits: ' pattern exists on the page
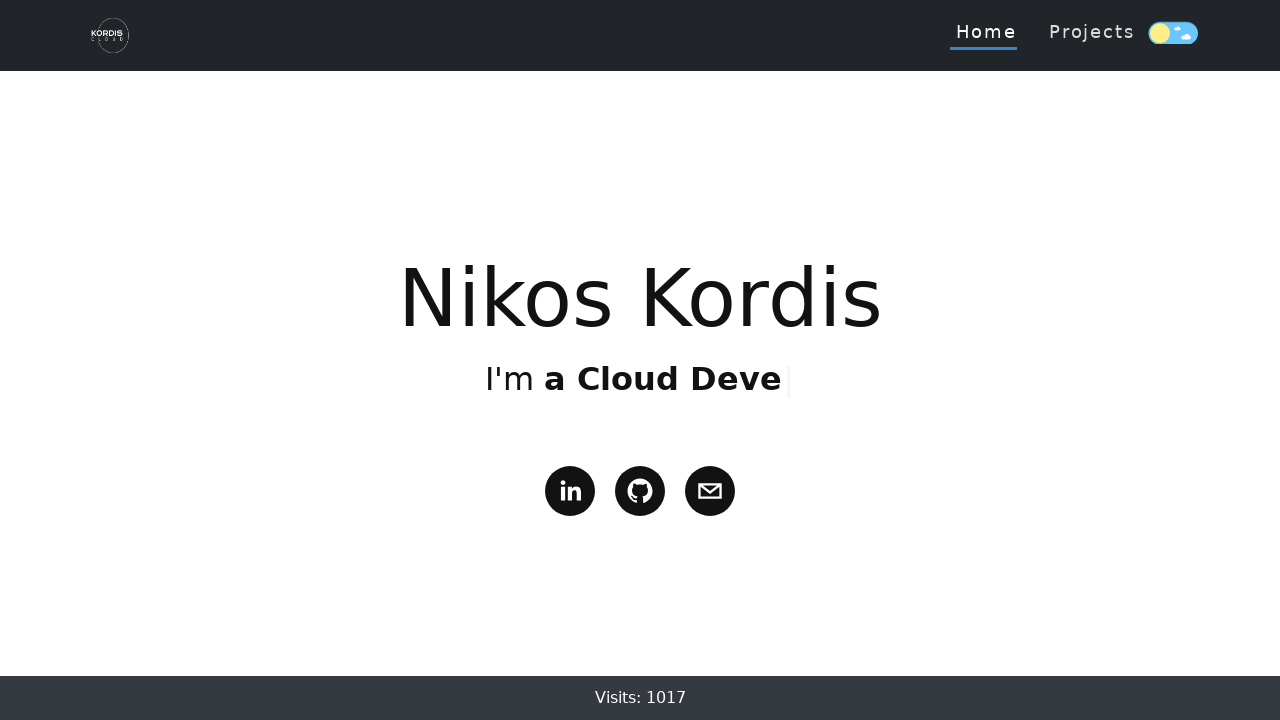

Extracted visitor count: 1017
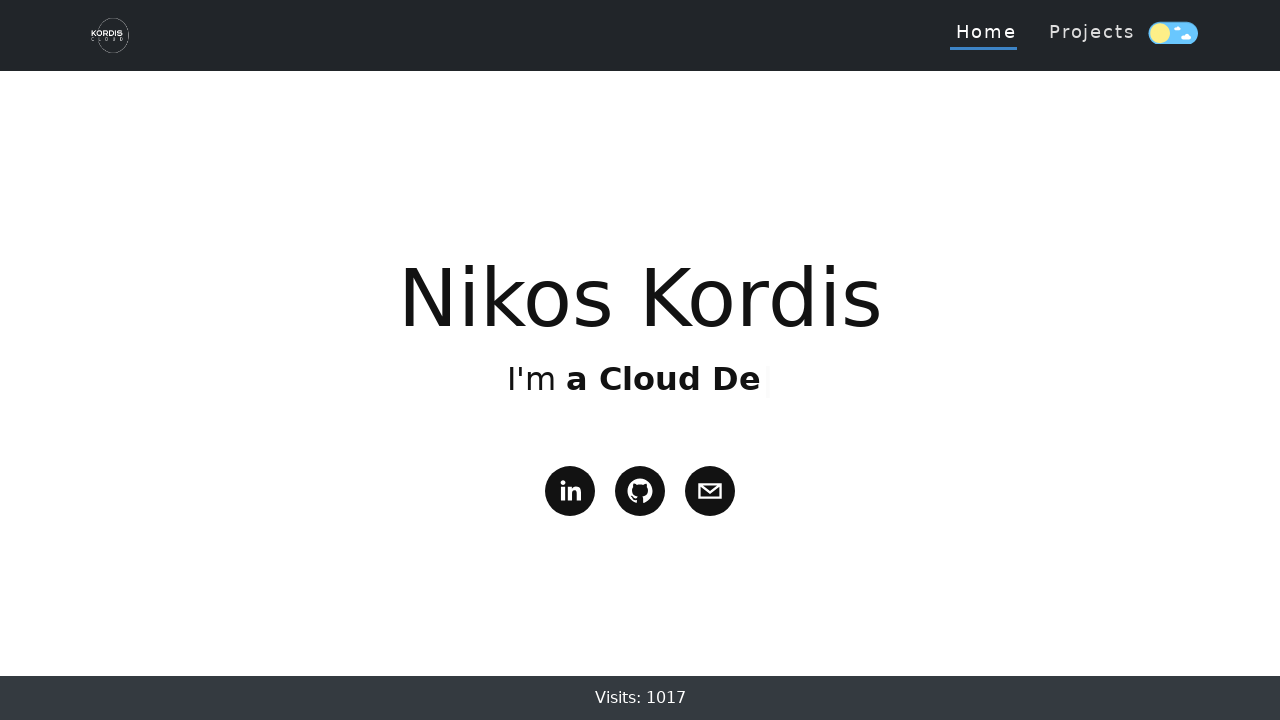

Verified that visitor count (1017) is greater than 0
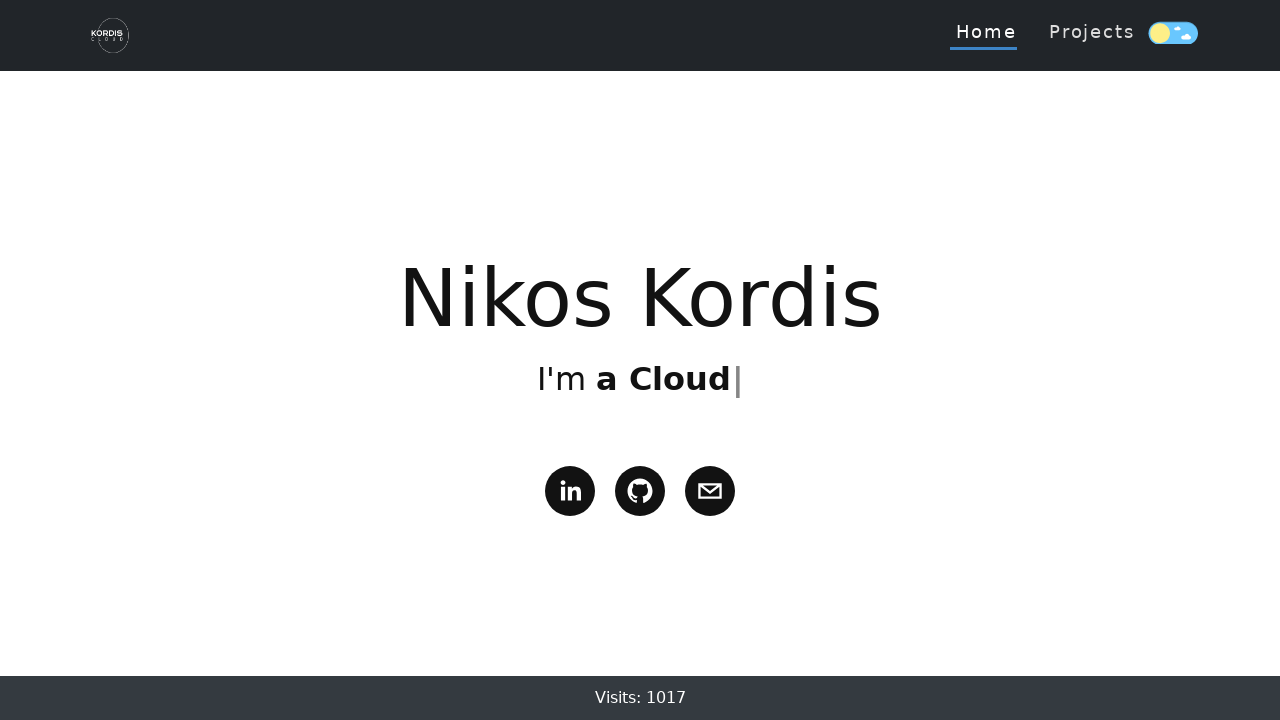

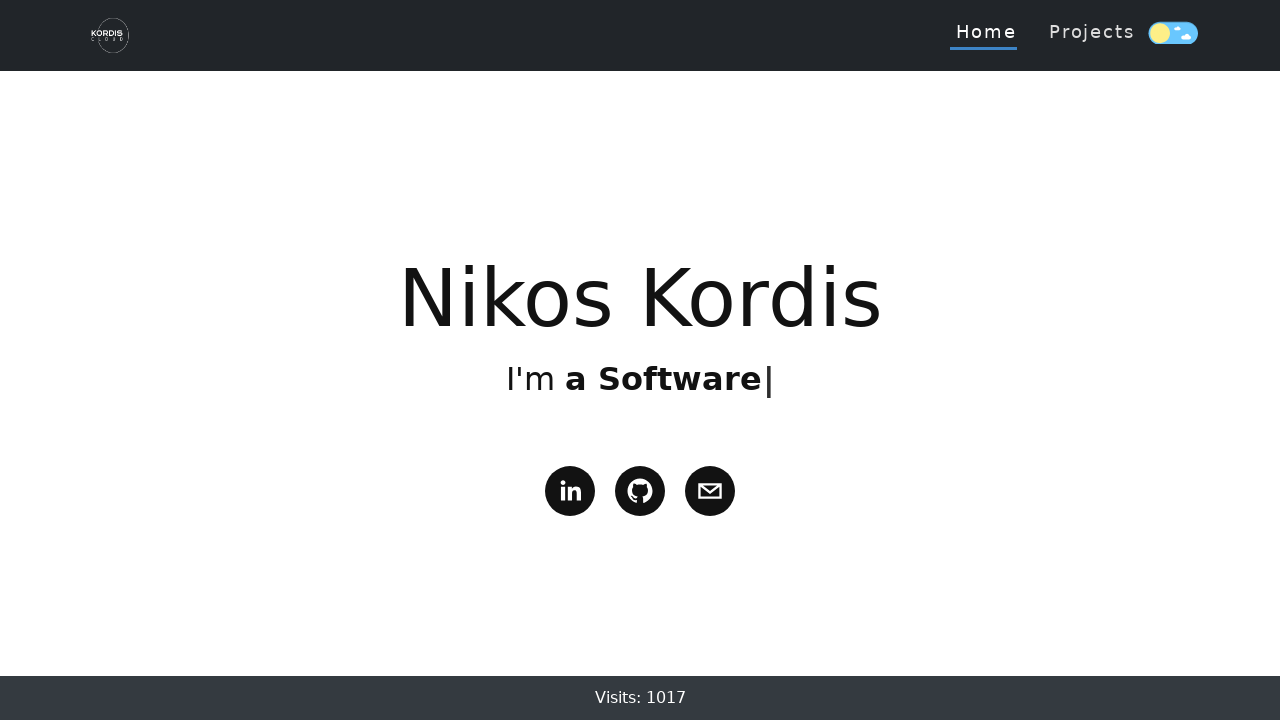